Tests order placement flow by adding a product to cart and verifying cart display.

Starting URL: https://www.bstackdemo.com

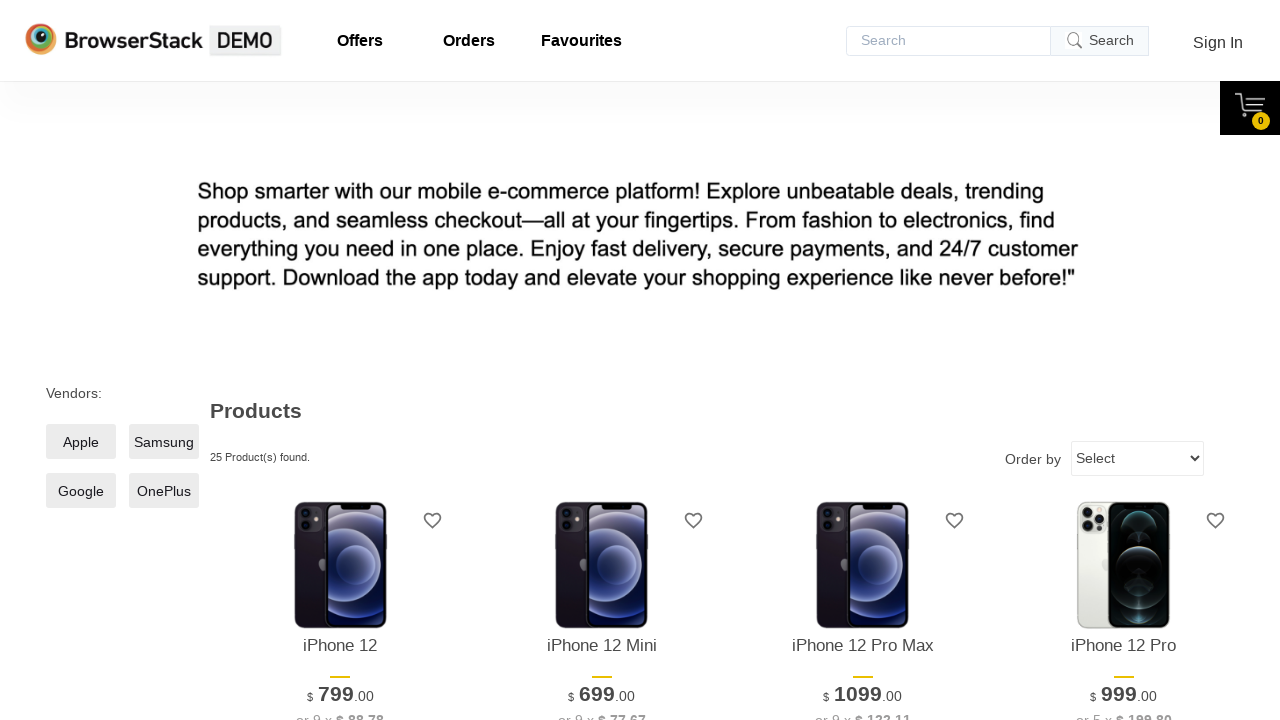

Product element became visible
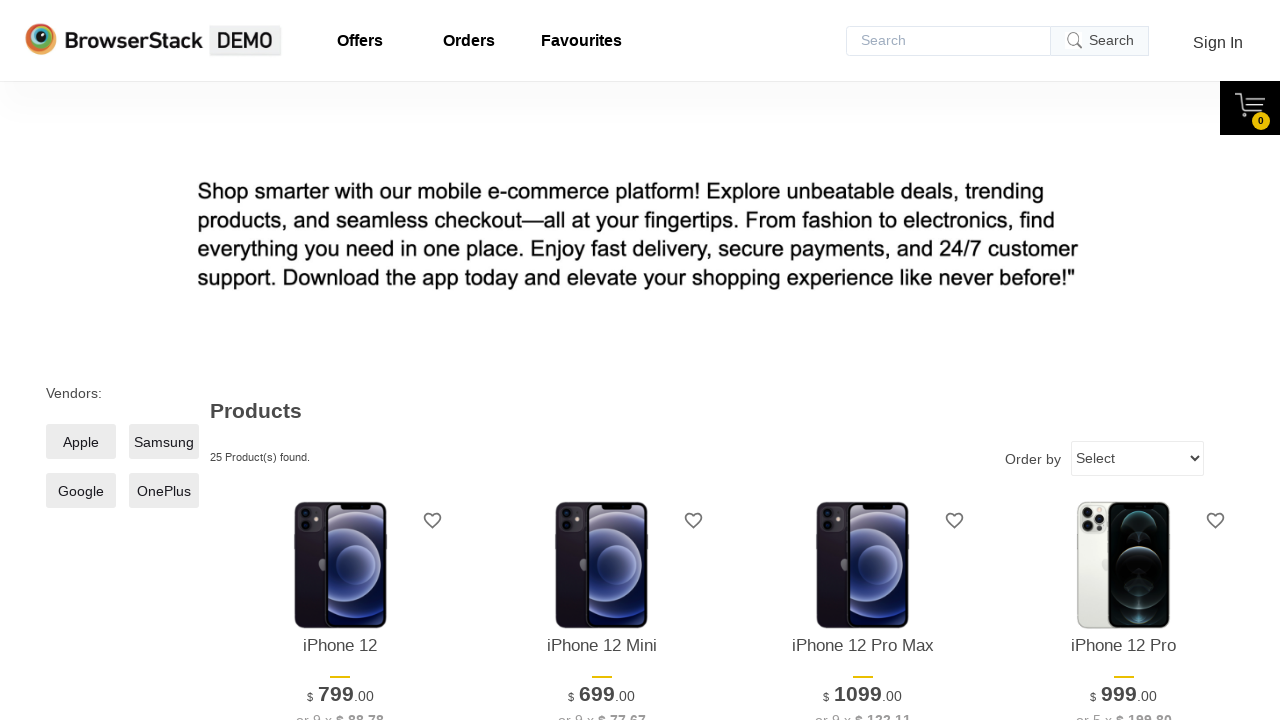

Clicked add to cart button for first product at (340, 361) on xpath=//*[@id='1']/div[4]
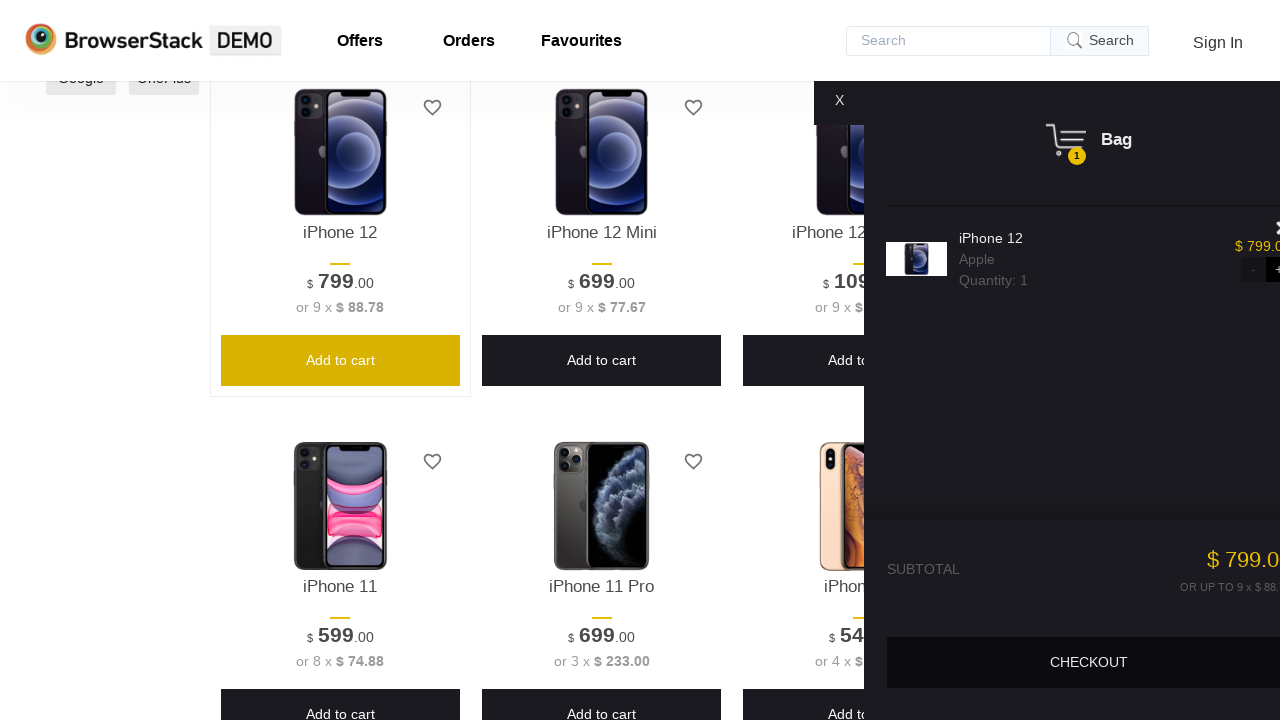

Cart display became visible with product added
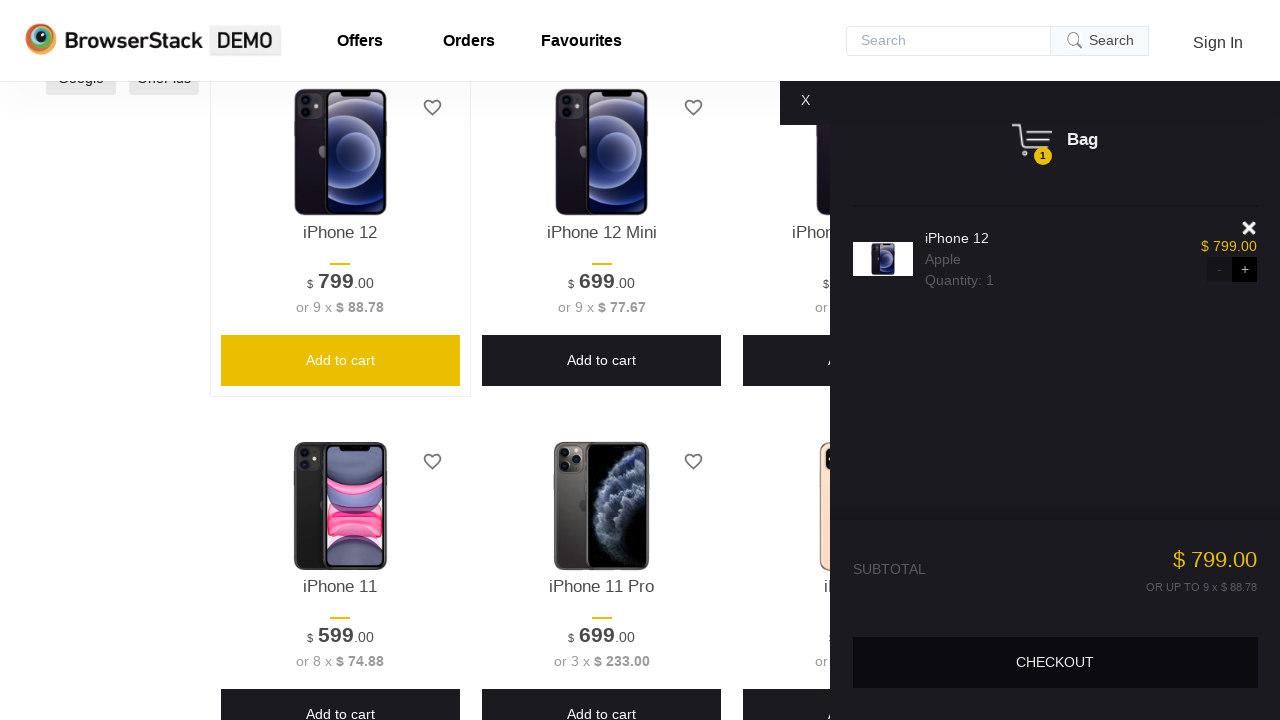

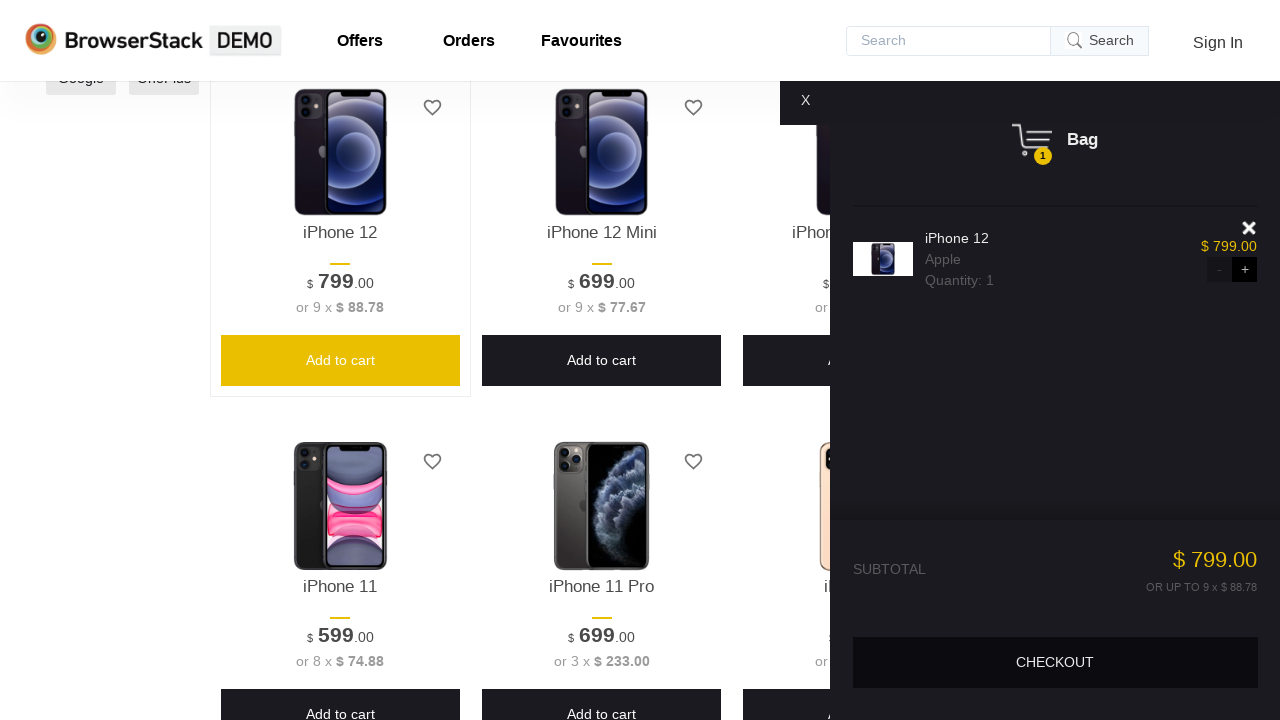